Tests checkbox functionality on an automation practice page by locating and interacting with checkbox elements

Starting URL: https://rahulshettyacademy.com/AutomationPractice/

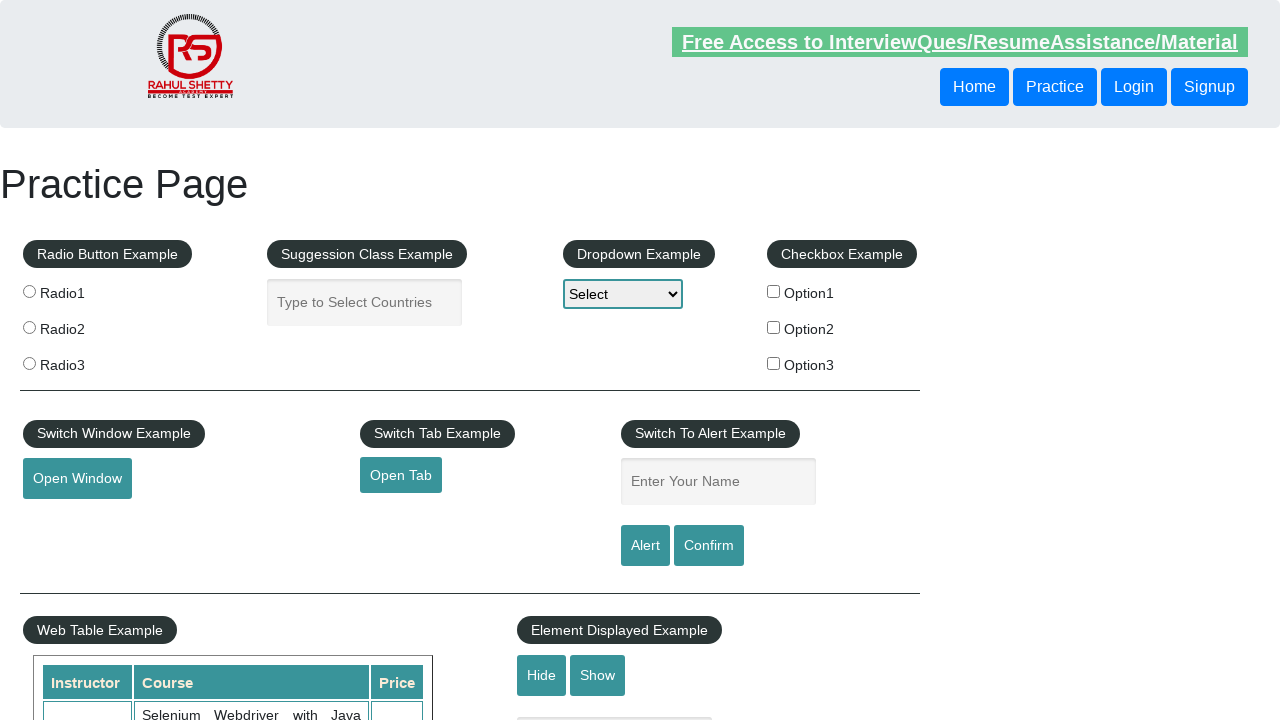

Waited for checkboxes to be visible on the page
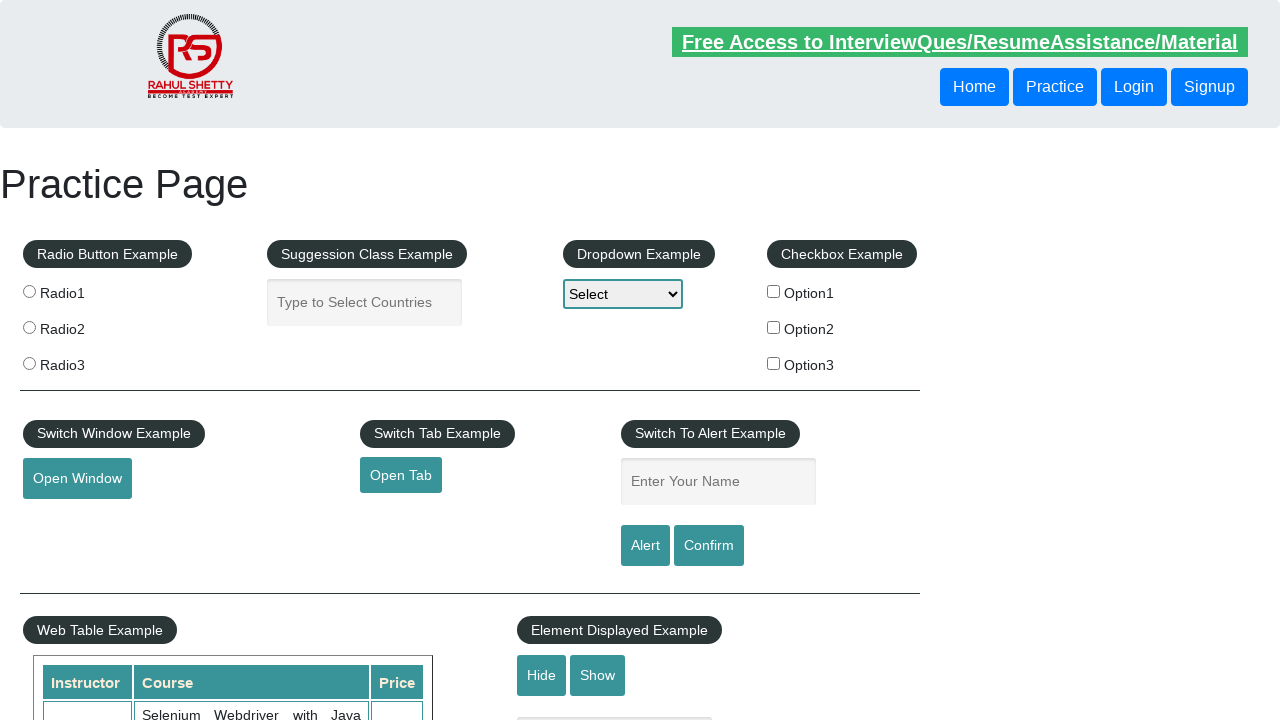

Located all checkbox elements on the page
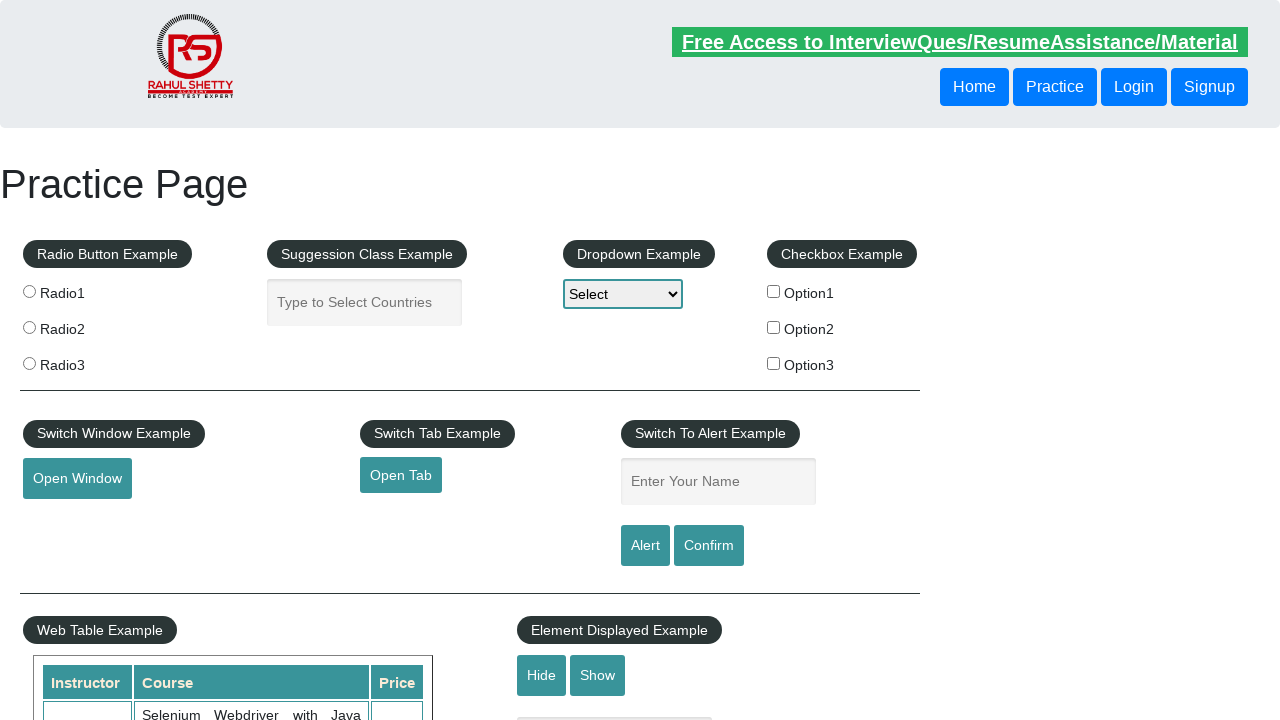

Clicked the first checkbox to check it at (774, 291) on input[type='checkbox'] >> nth=0
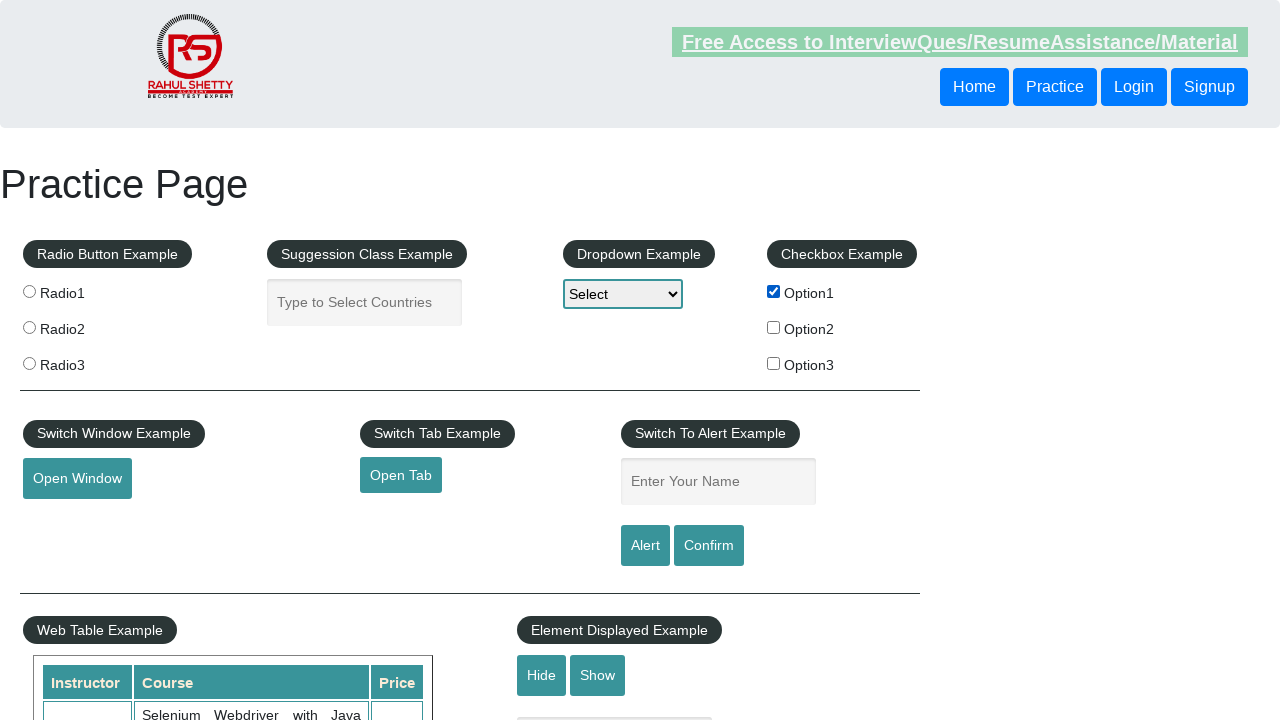

Clicked the second checkbox to check it at (774, 327) on input[type='checkbox'] >> nth=1
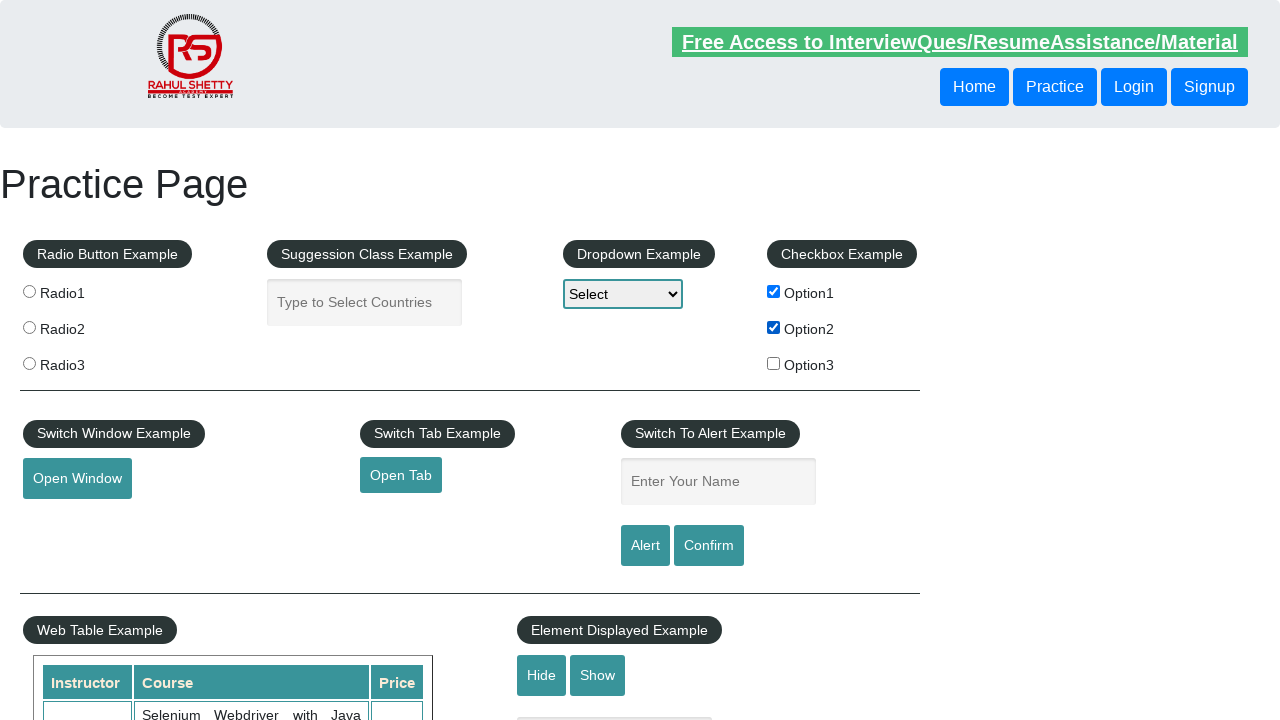

Clicked the third checkbox to check it at (774, 363) on input[type='checkbox'] >> nth=2
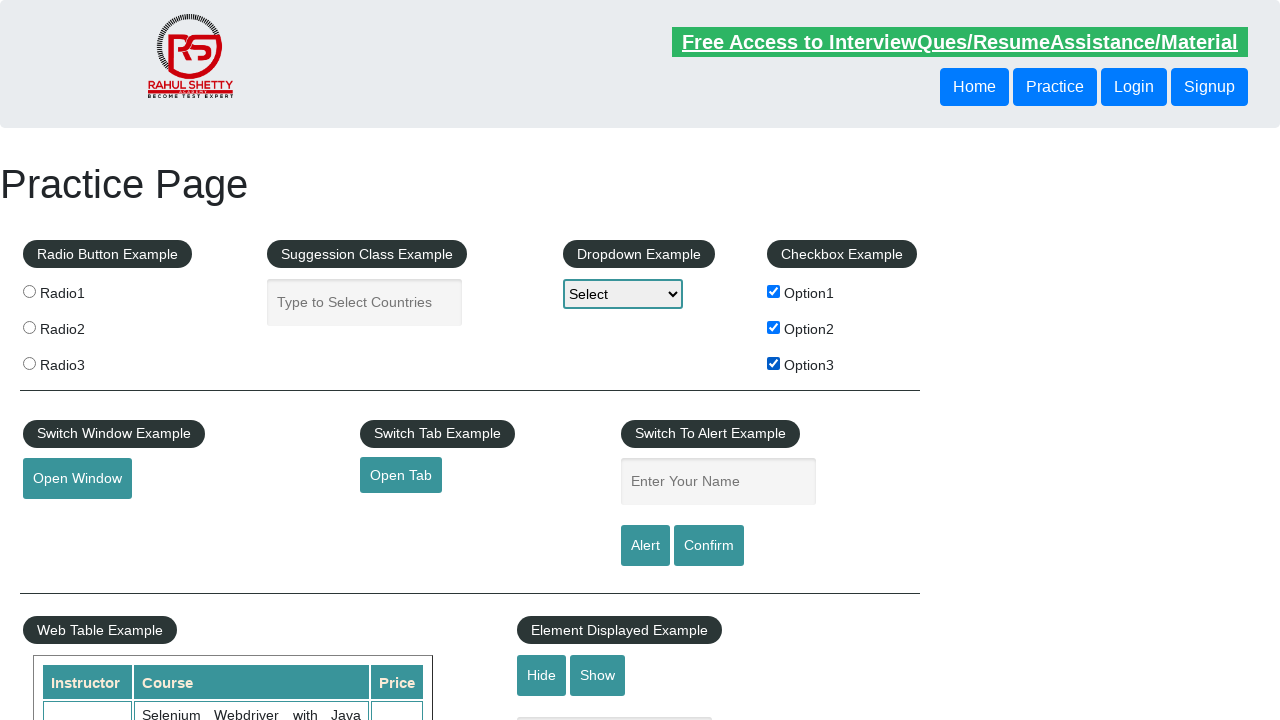

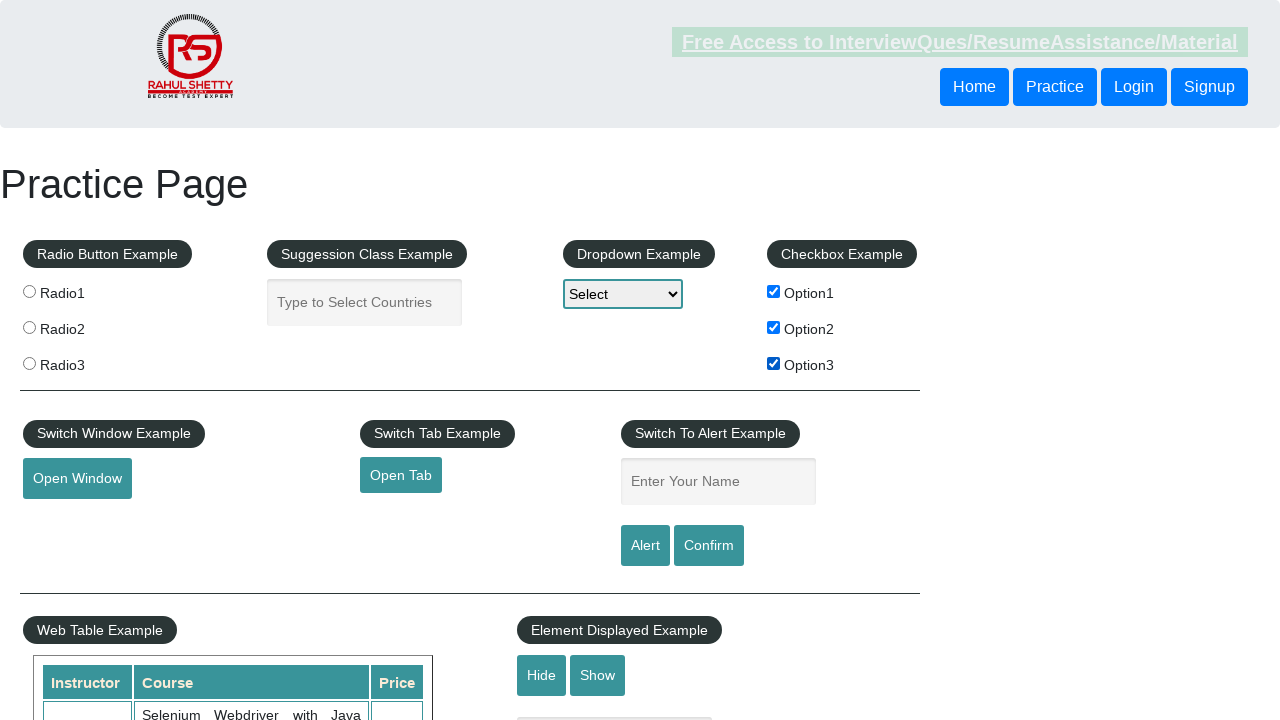